Tests the date picker functionality by clearing the existing date field and entering a new date using keyboard input

Starting URL: https://demoqa.com/date-picker/

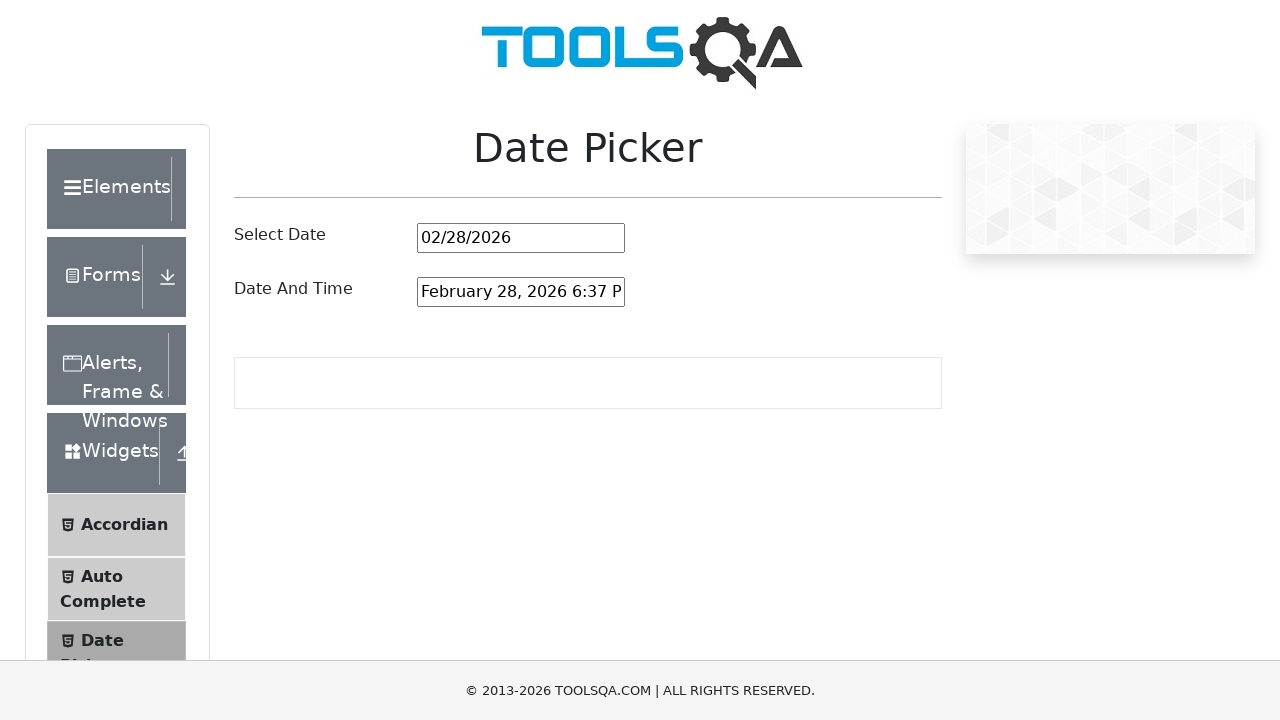

Located the date picker input field
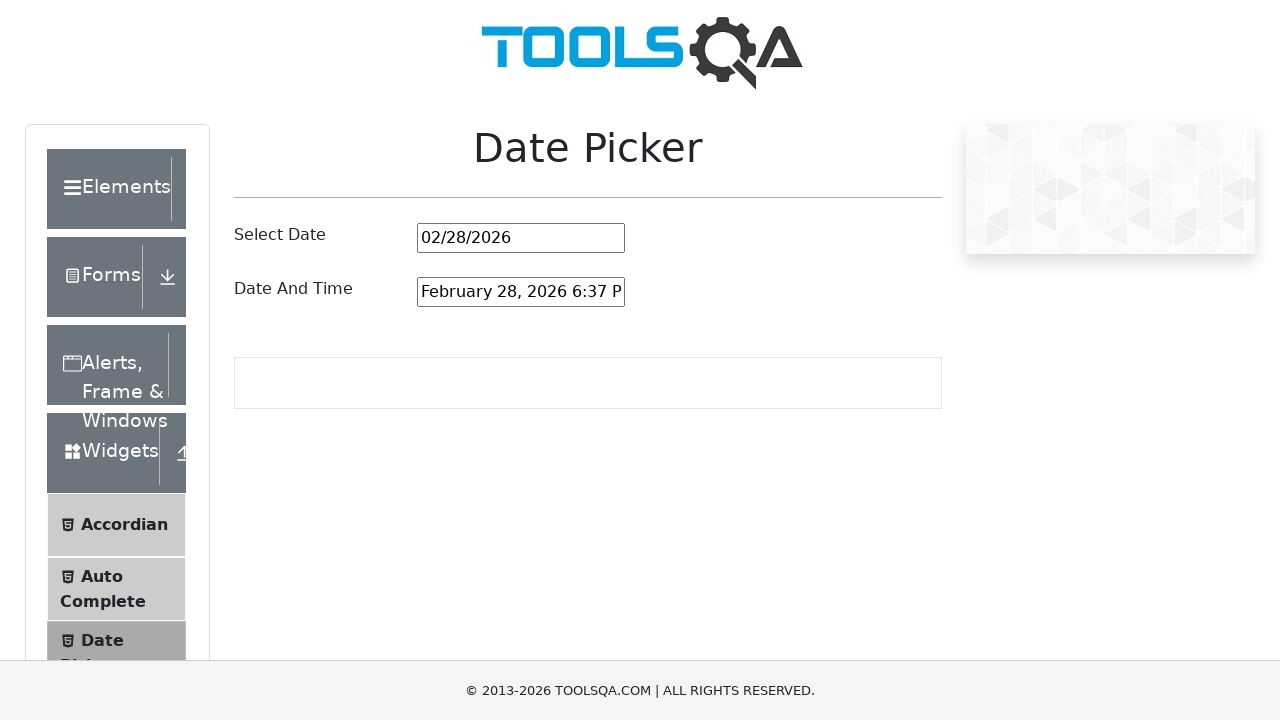

Clicked on the date picker input field at (521, 238) on input#datePickerMonthYearInput
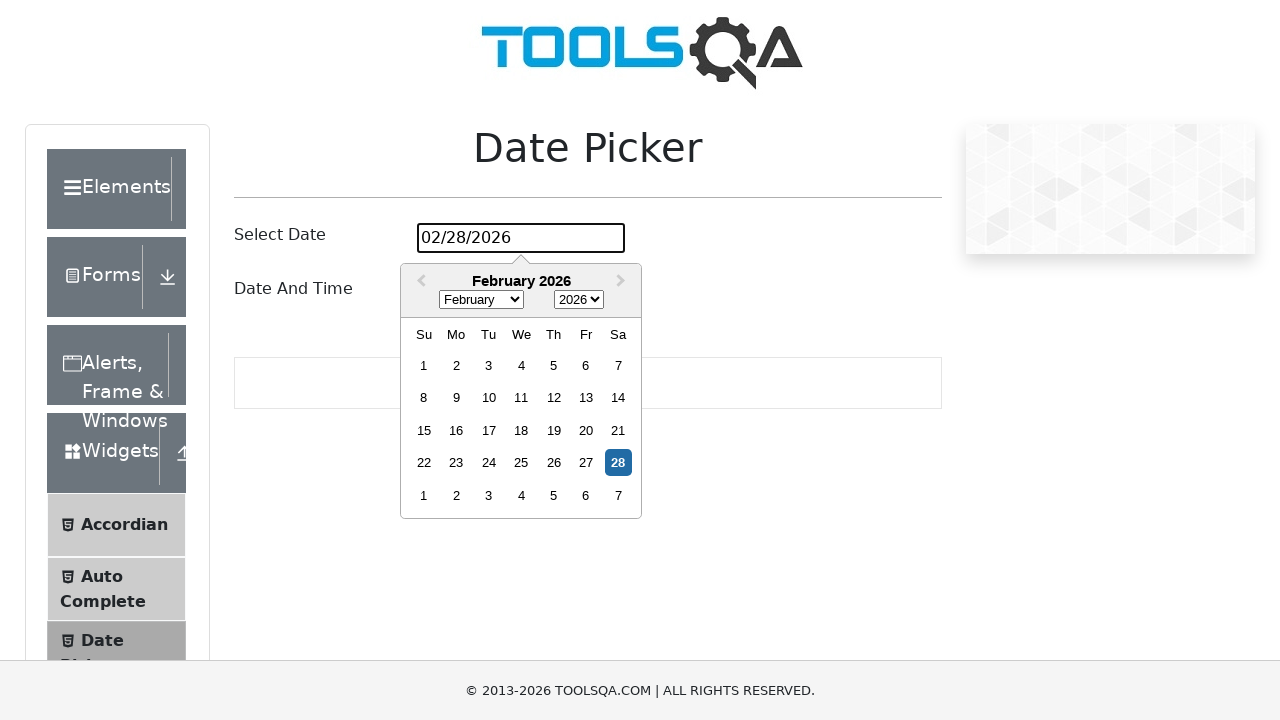

Selected all text in the date field using Ctrl+A
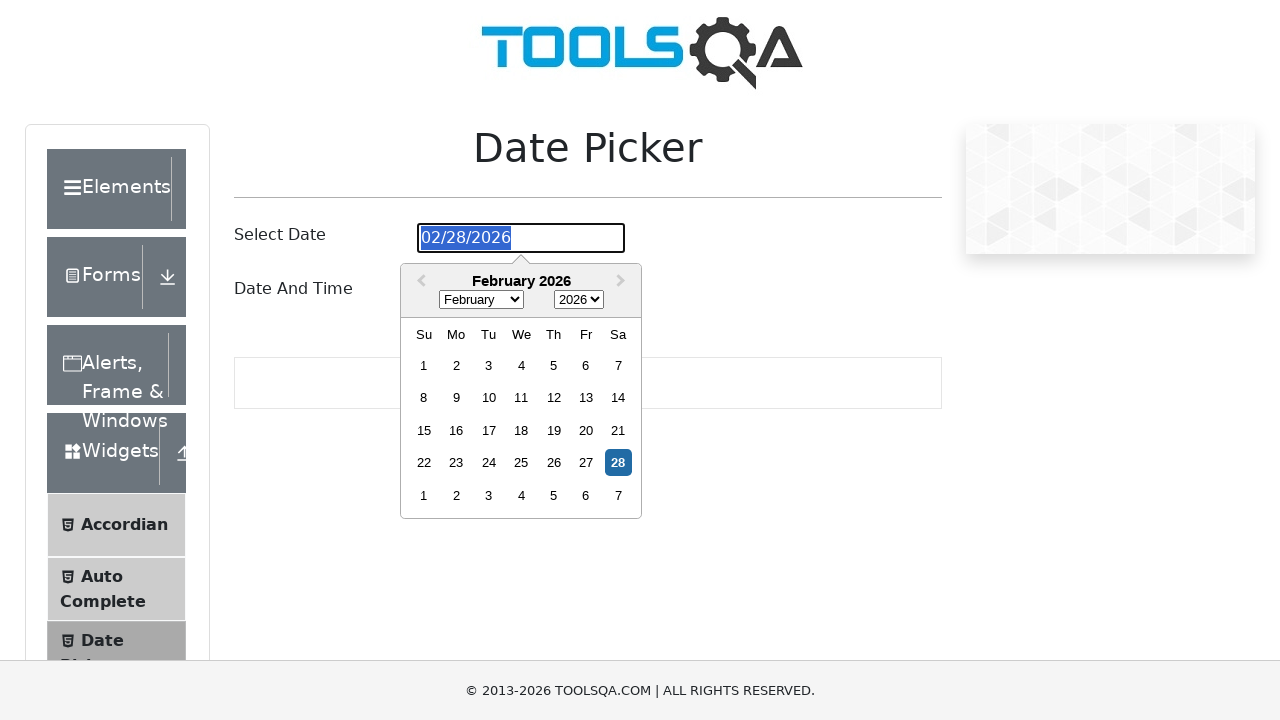

Filled the date field with the new date 03/25/2024 on input#datePickerMonthYearInput
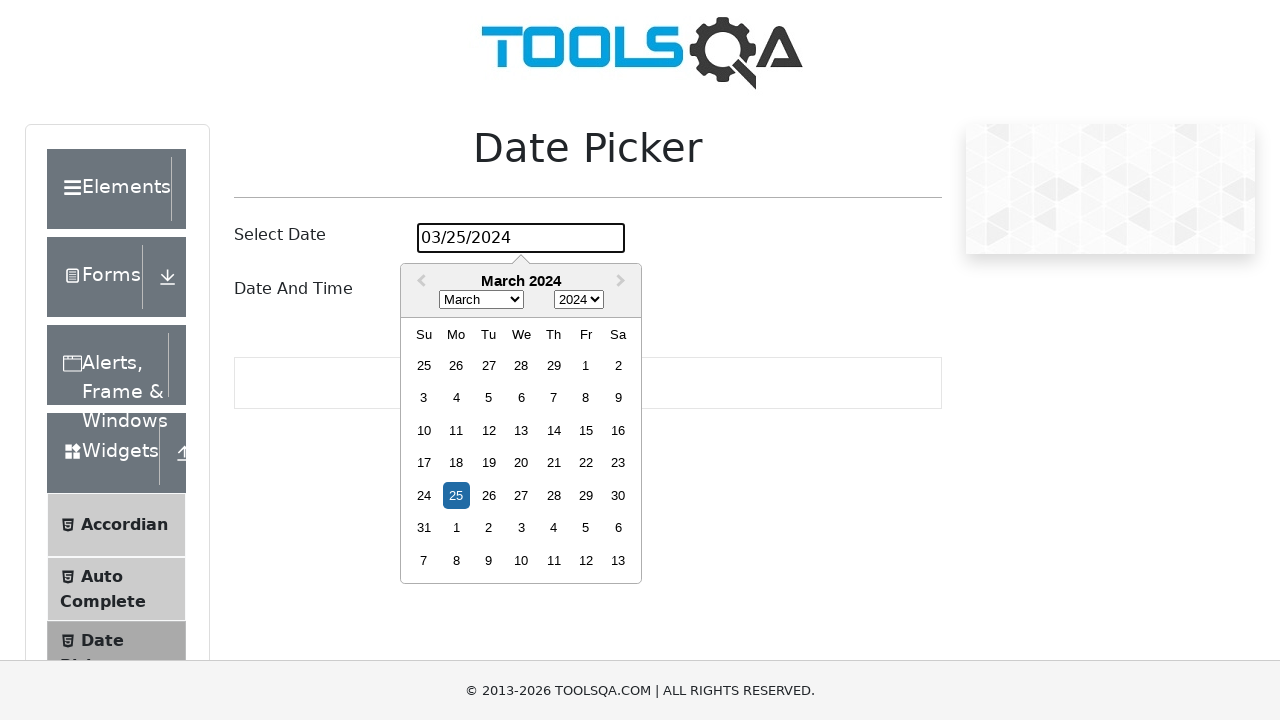

Pressed Enter to confirm the date selection on input#datePickerMonthYearInput
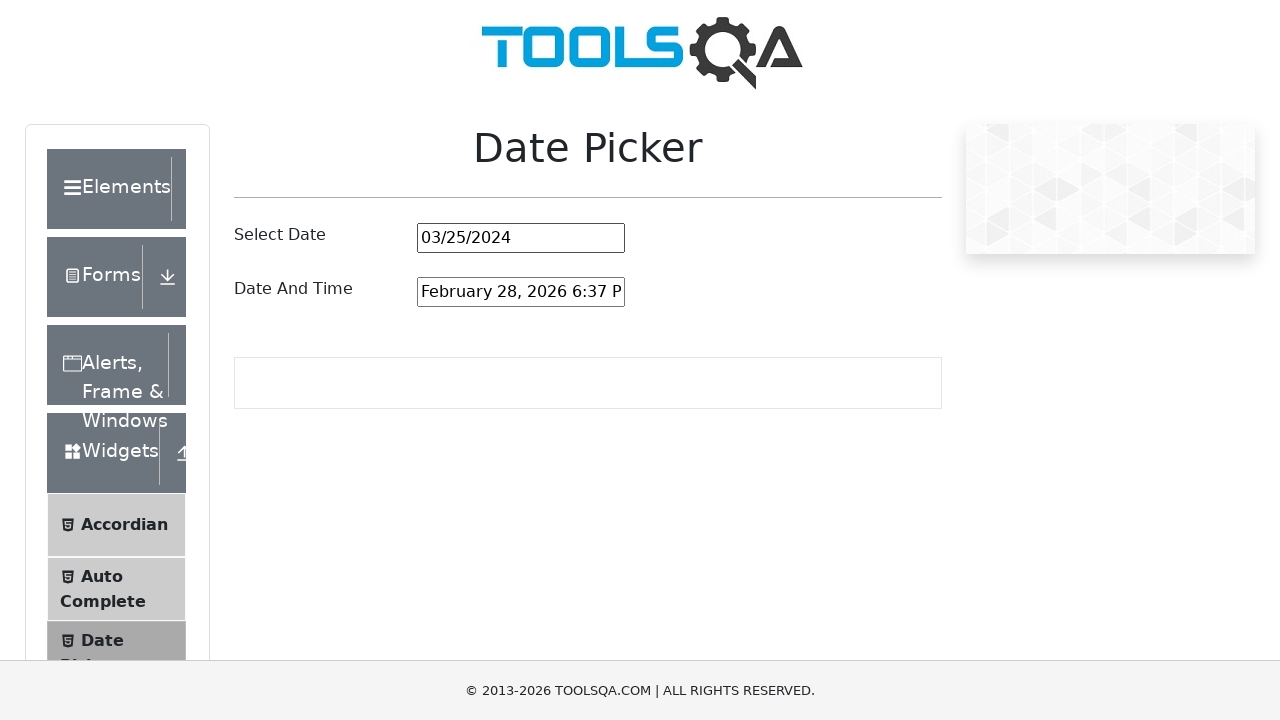

Waited 1000ms for the date picker to process the input
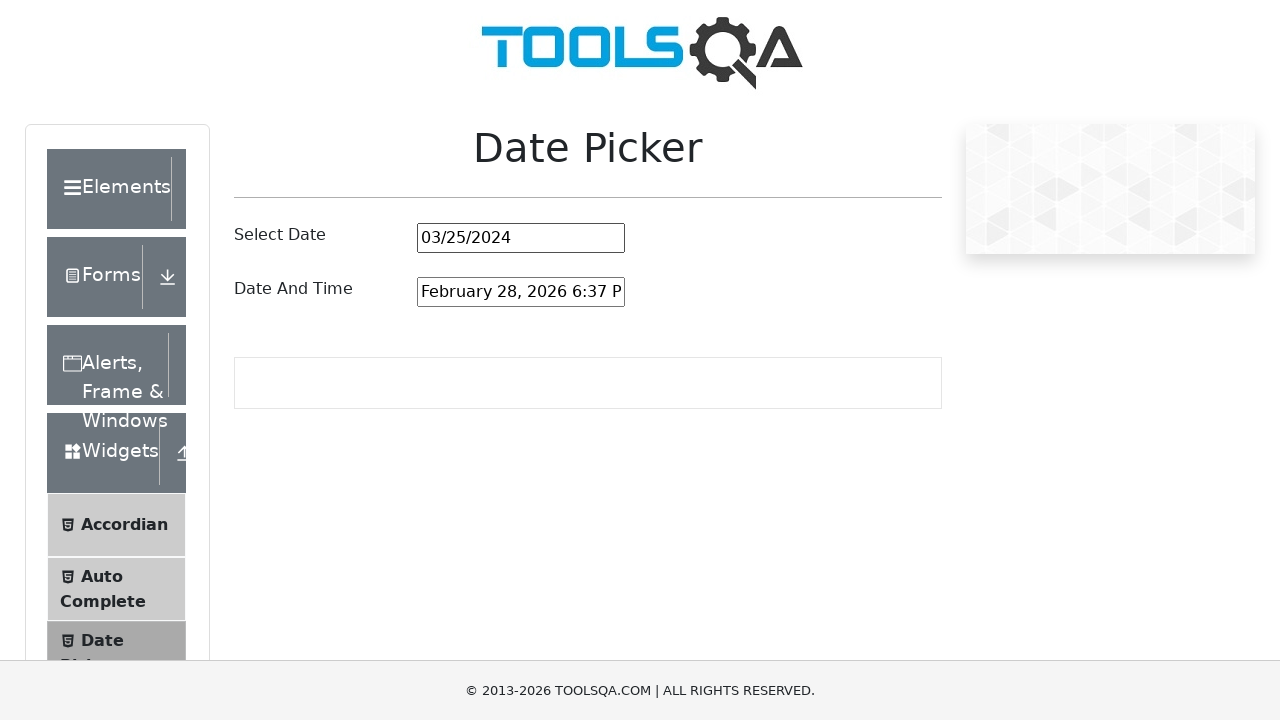

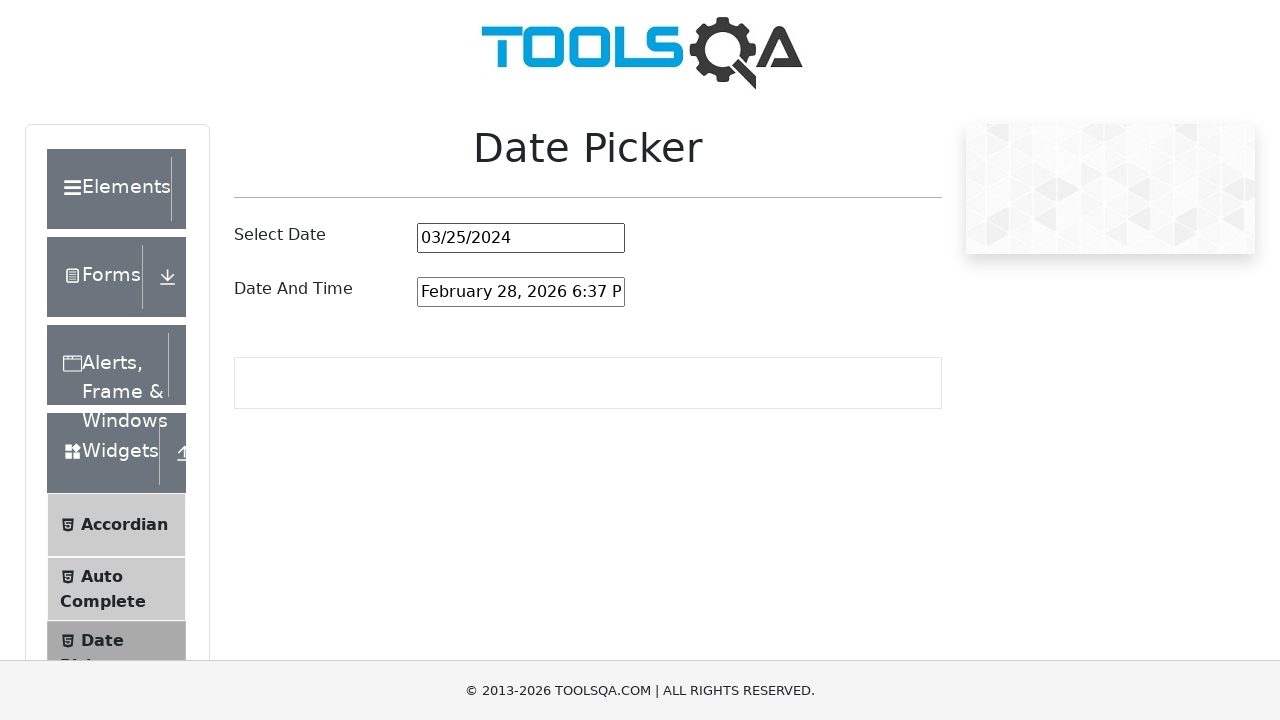